Tests searching for a non-existing contact by surname and verifies no results table is displayed

Starting URL: https://www.aueb.gr/el/contactsopa

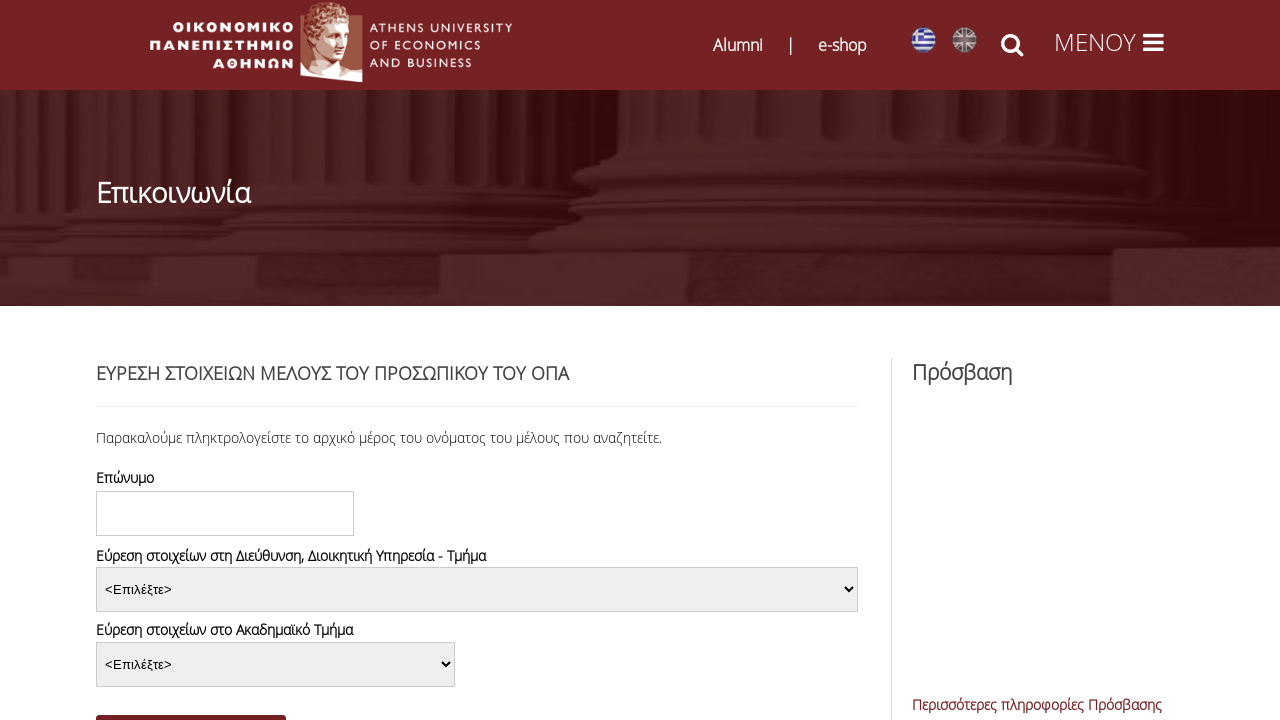

Waited for search button to load on AUEB contacts page
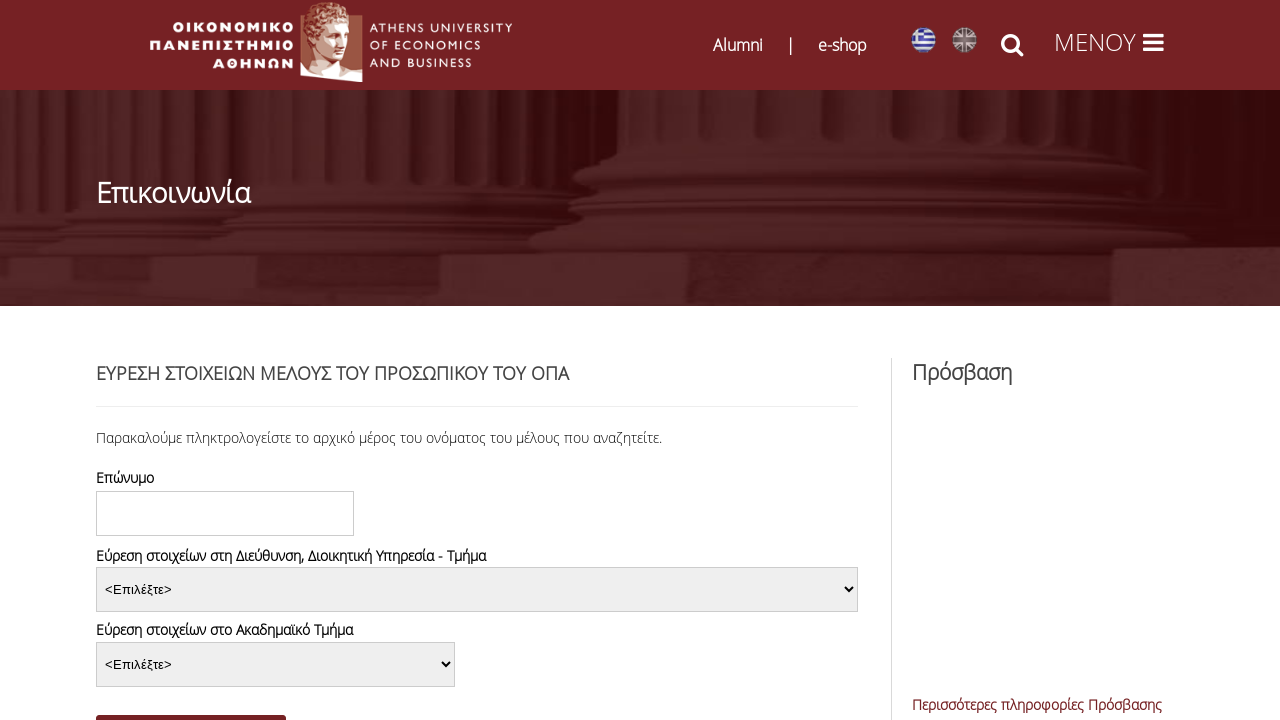

Filled search field with non-existing surname 'Παπαδημητρίου' on #edit-title-field-value
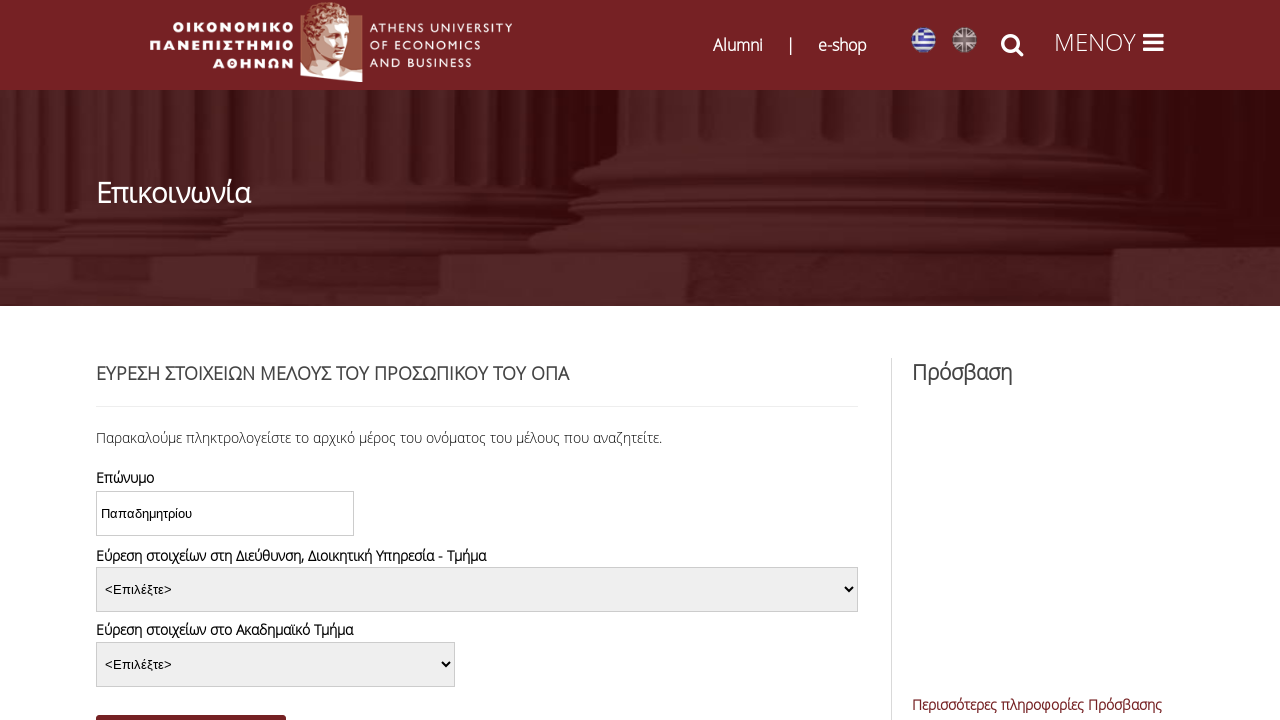

Clicked search button to search for non-existing contact at (191, 703) on #edit-submit-contactsopa
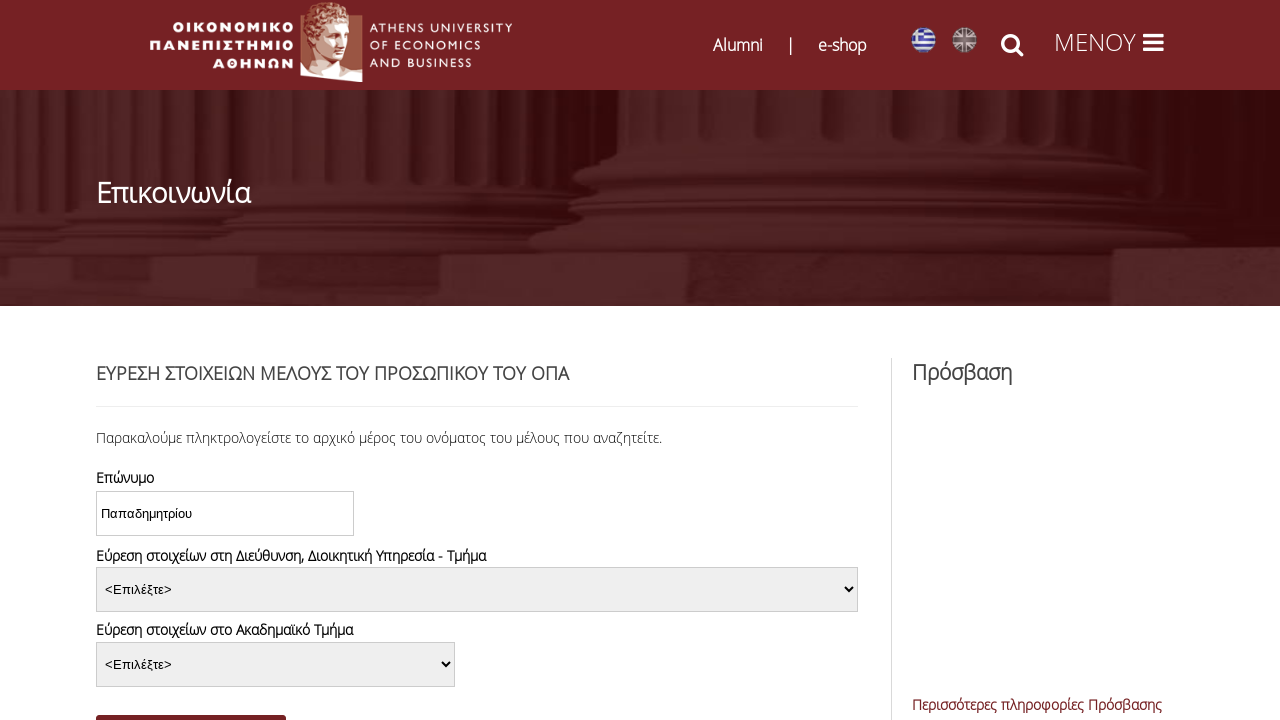

Waited 3 seconds for search results to load
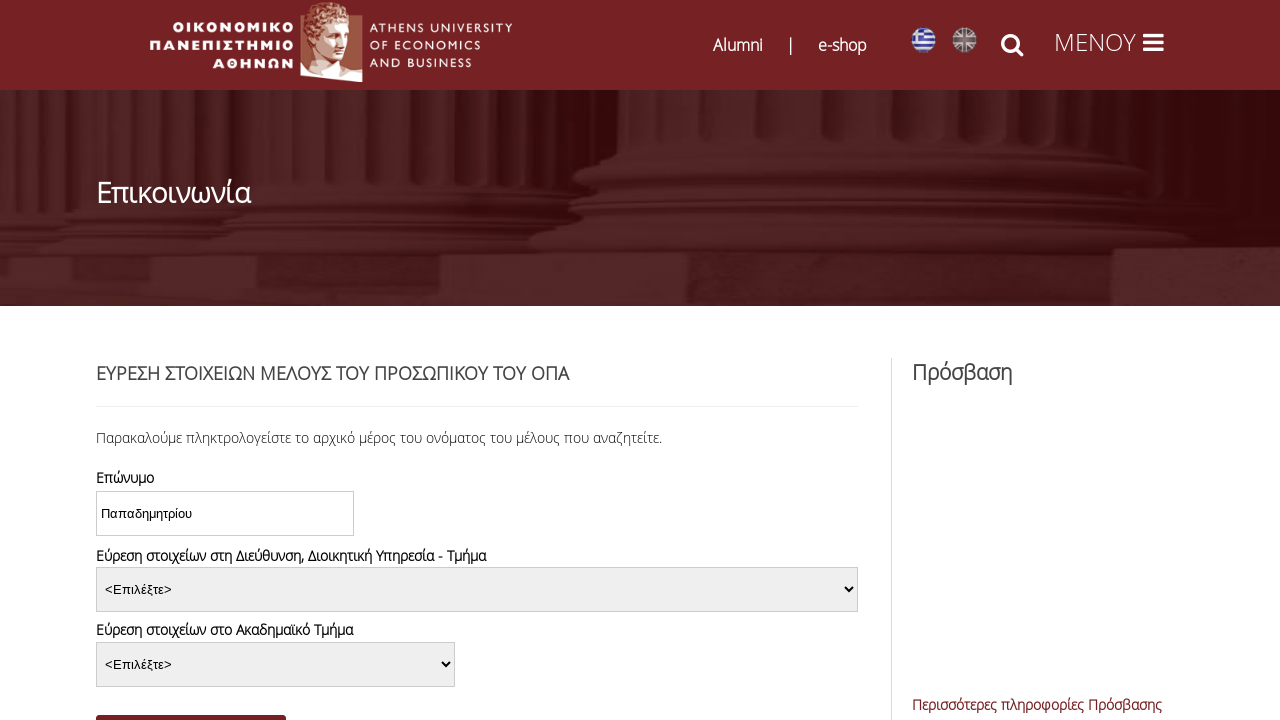

Verified no results table is displayed for non-existing contact
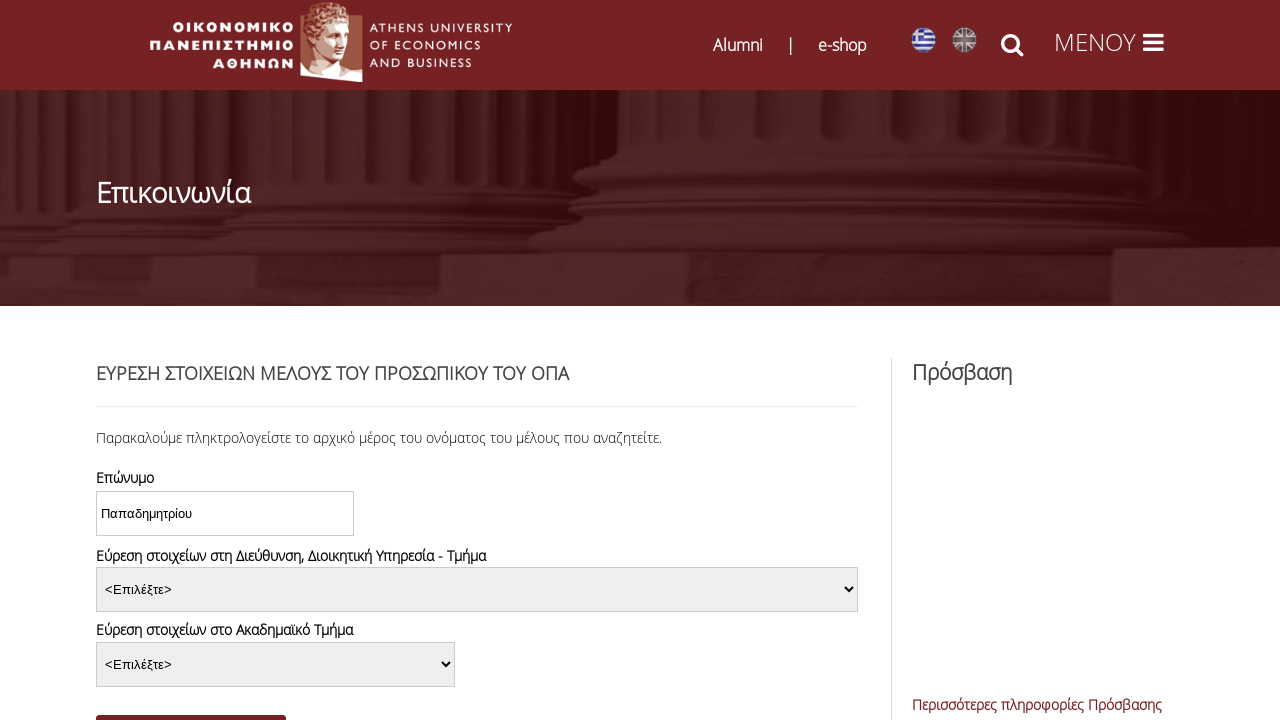

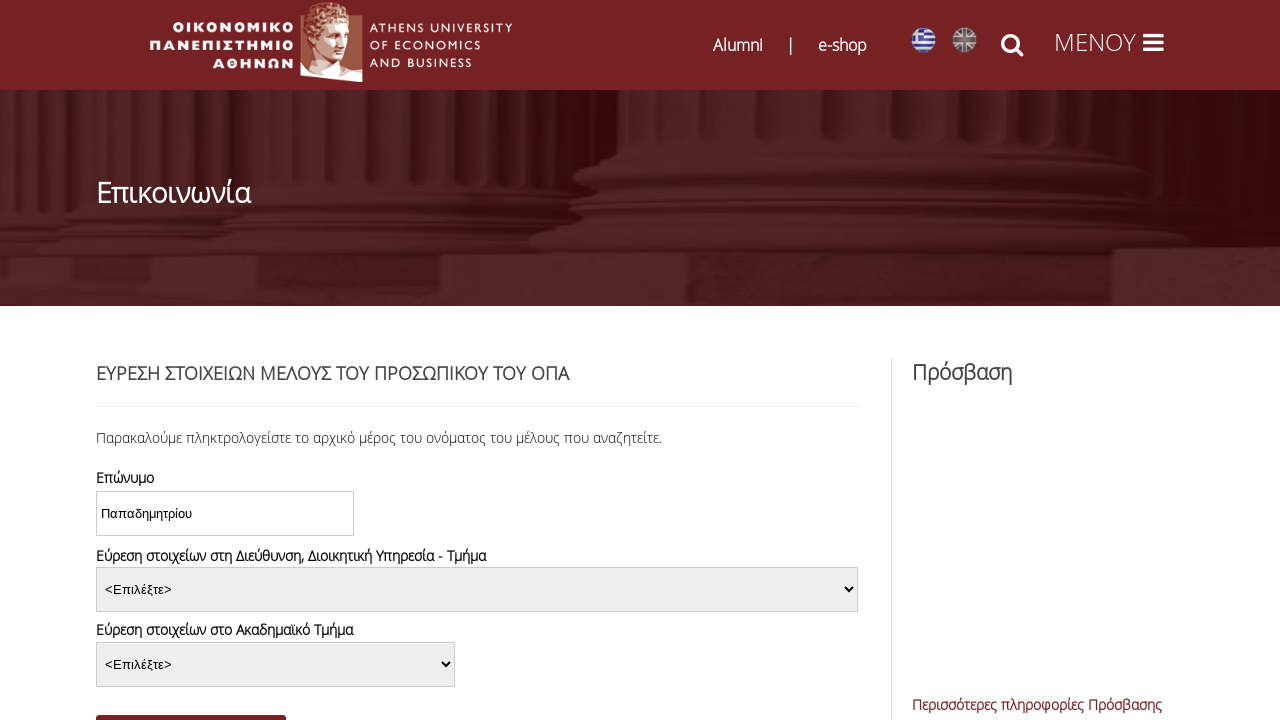